Clicks on the 0-9 link and verifies navigation to the correct URL

Starting URL: https://www.99-bottles-of-beer.net/abc.html

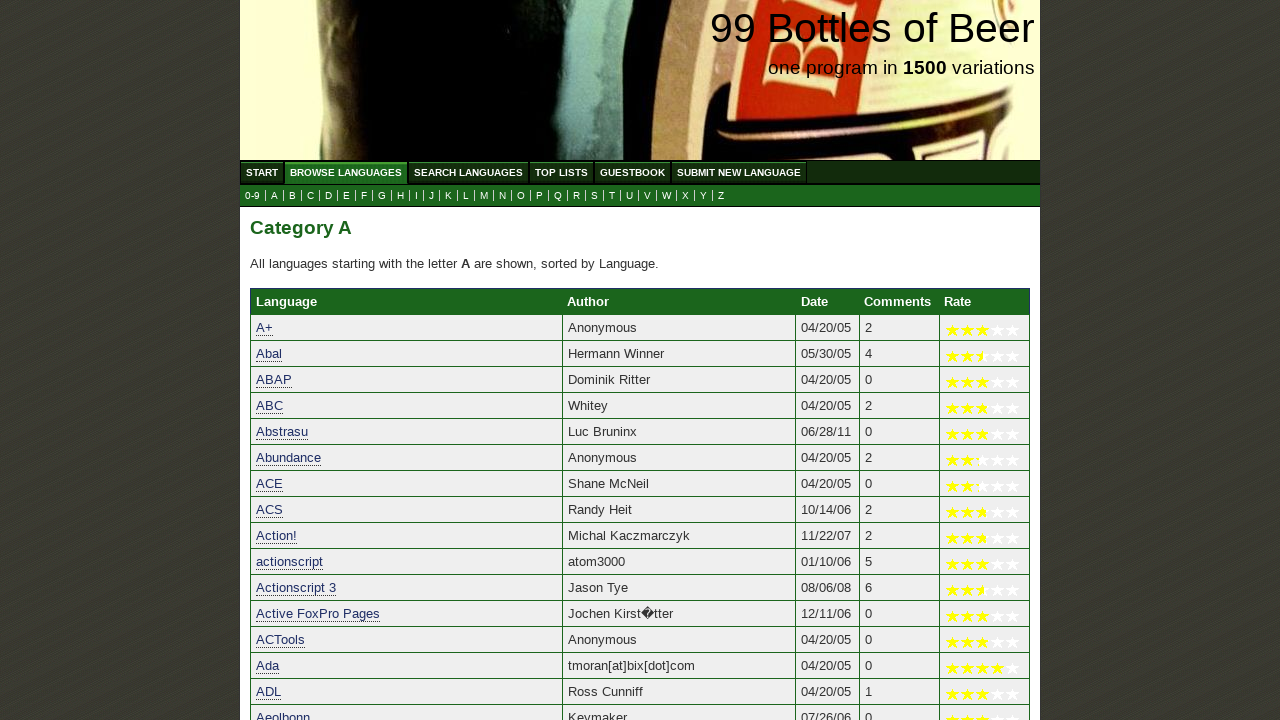

Clicked on the 0-9 link at (252, 196) on xpath=//a[@href='0.html']
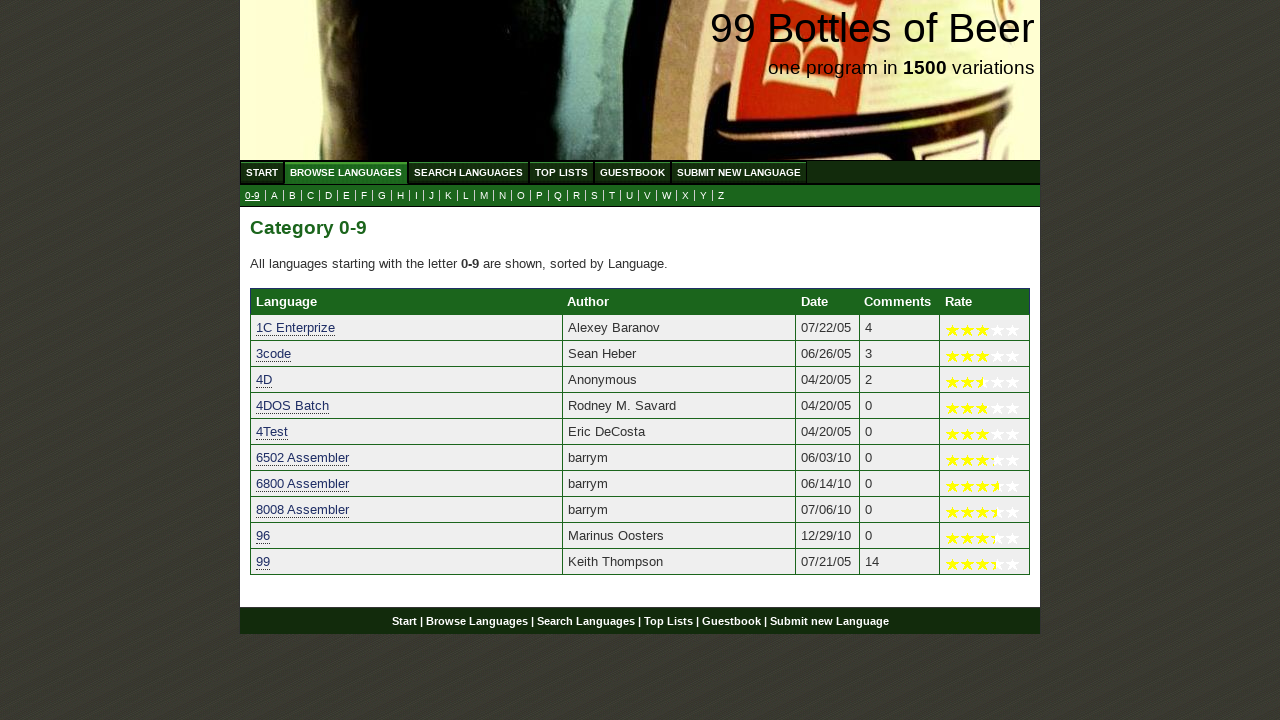

Verified navigation to 0-9 page URL: https://www.99-bottles-of-beer.net/0.html
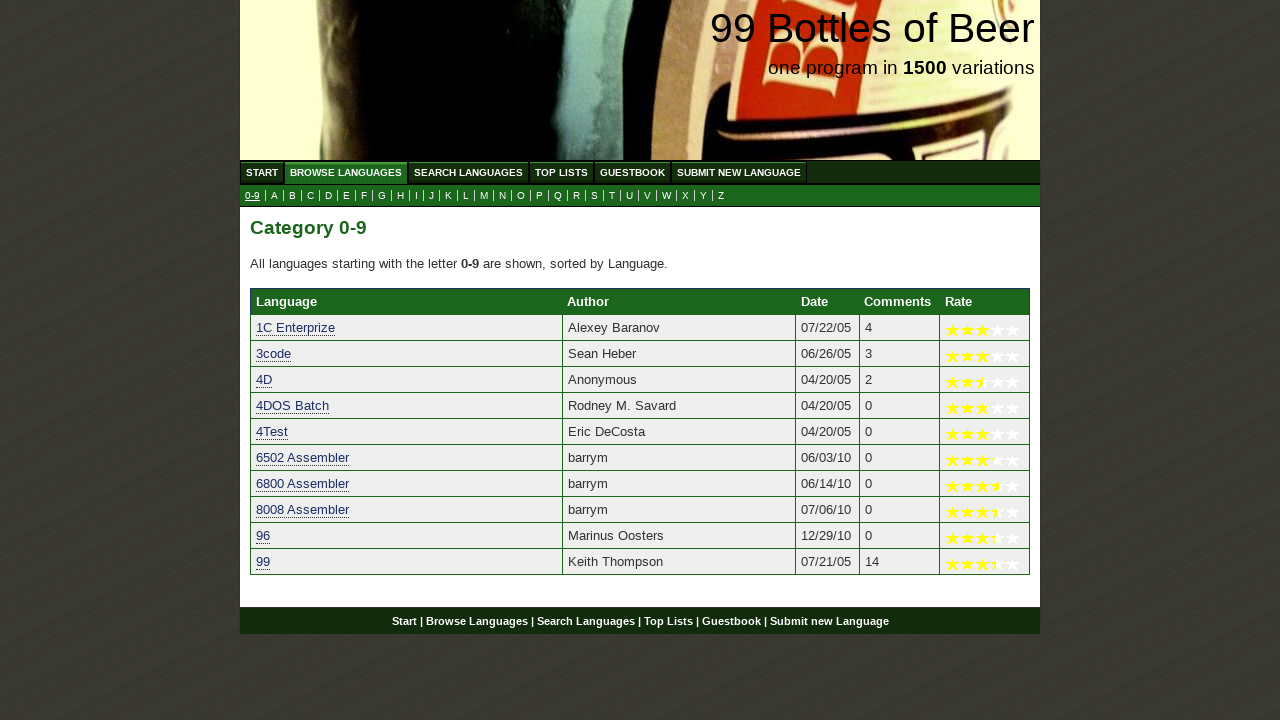

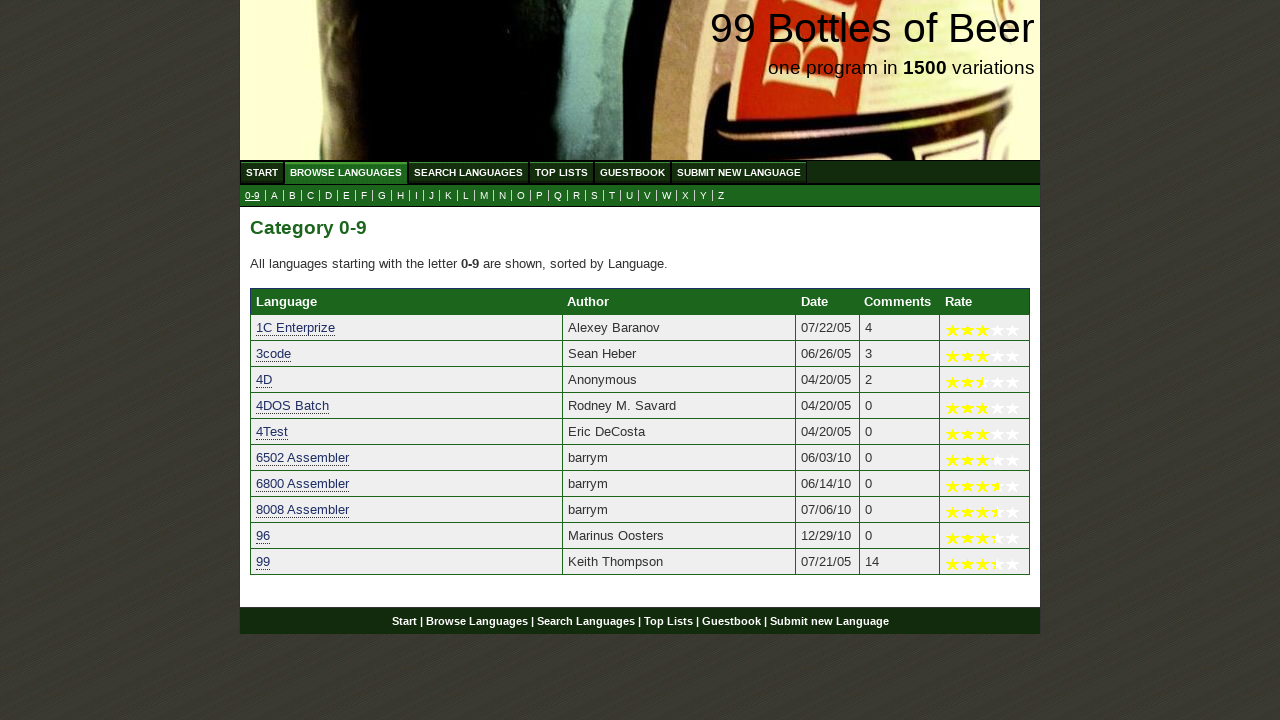